Navigates to the training support website, clicks on the "About Us" link, and verifies navigation by checking the page title changes.

Starting URL: https://training-support.net

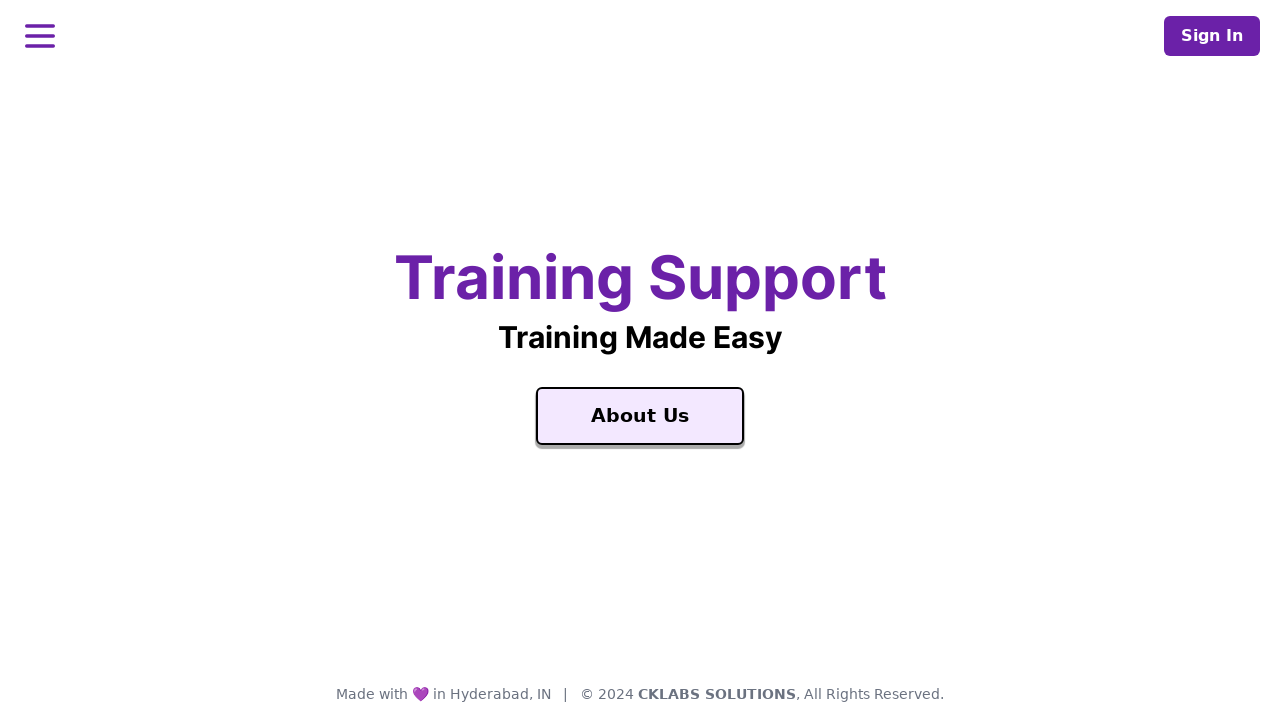

Retrieved and printed initial page title
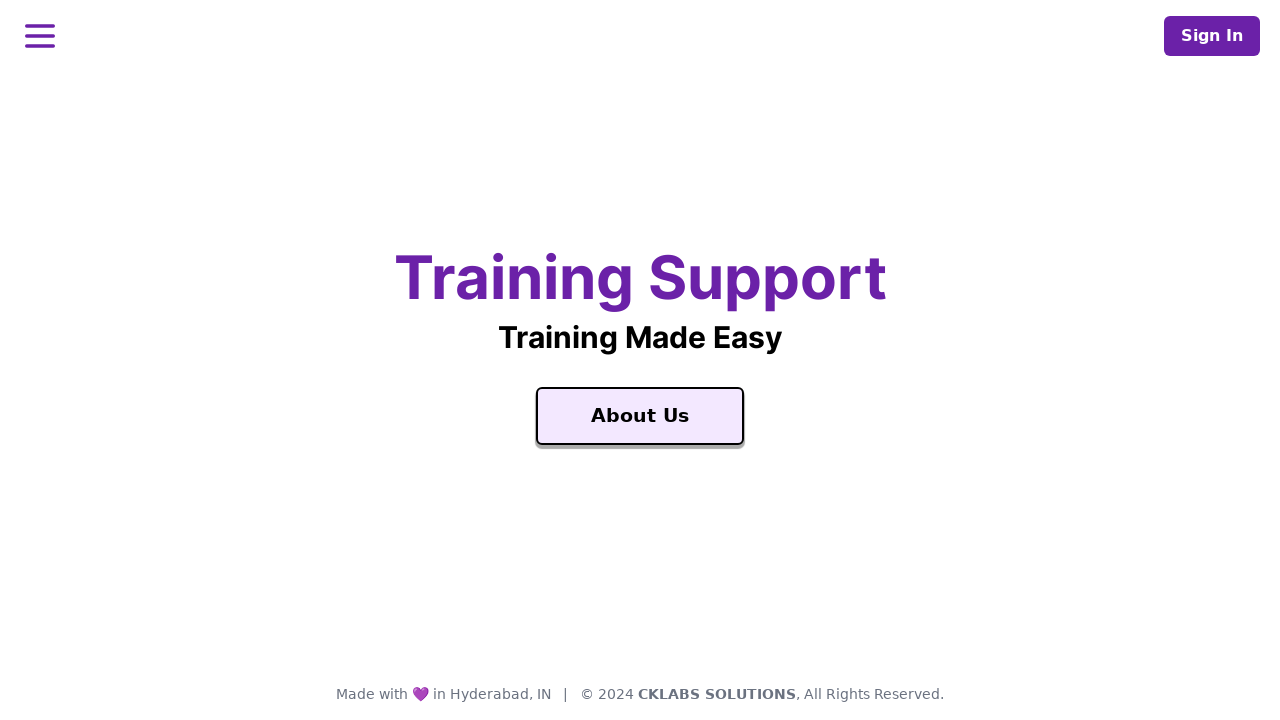

Clicked the 'About Us' link at (640, 416) on text=About Us
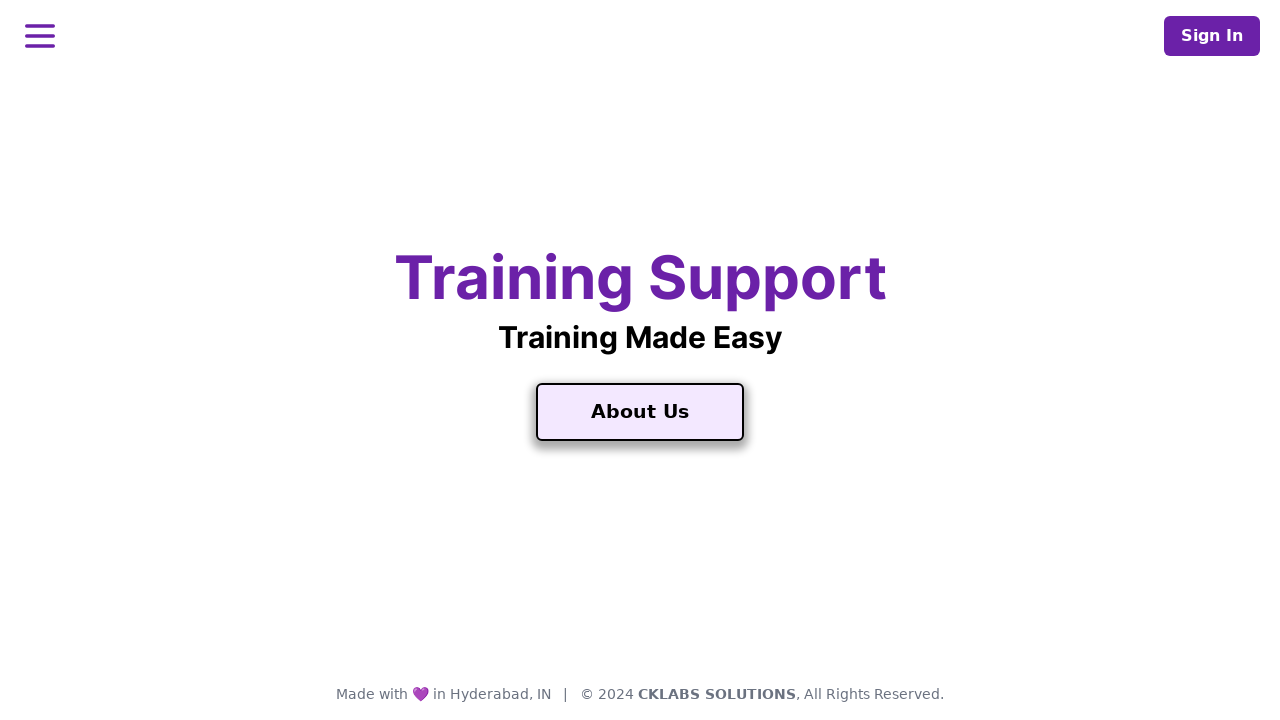

Page navigation completed and DOM content loaded
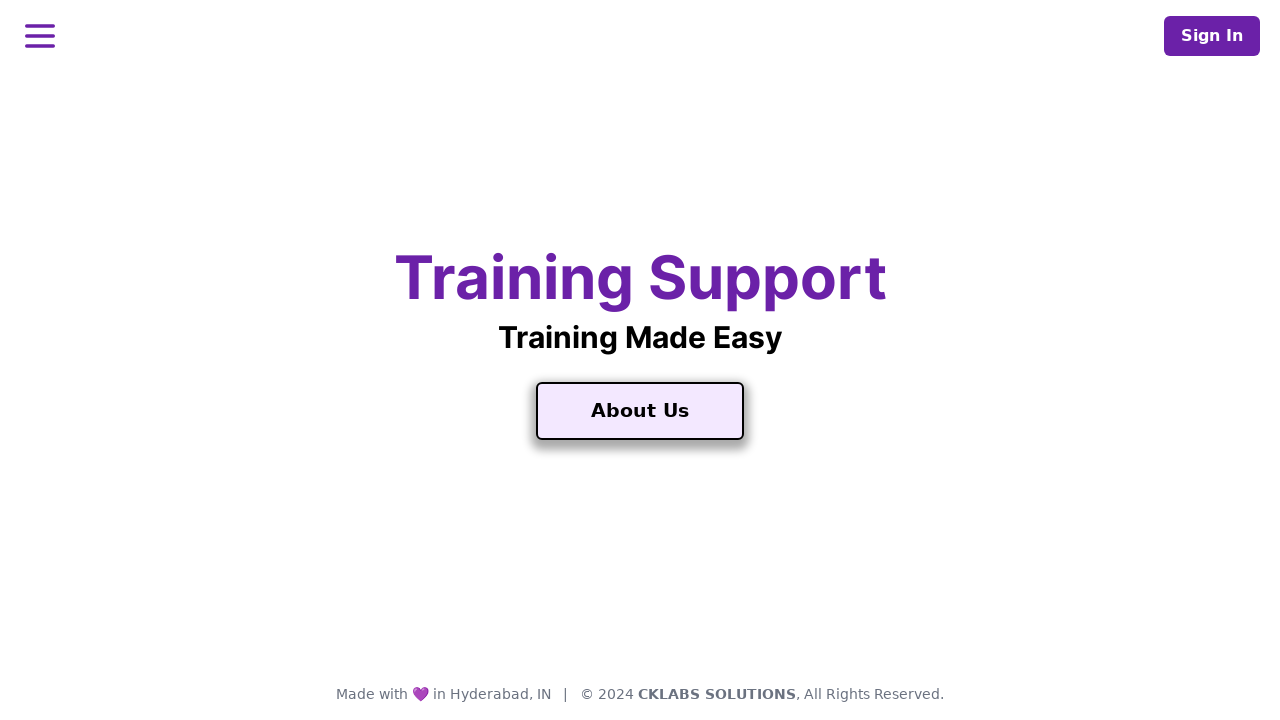

Retrieved and printed new page title after navigation
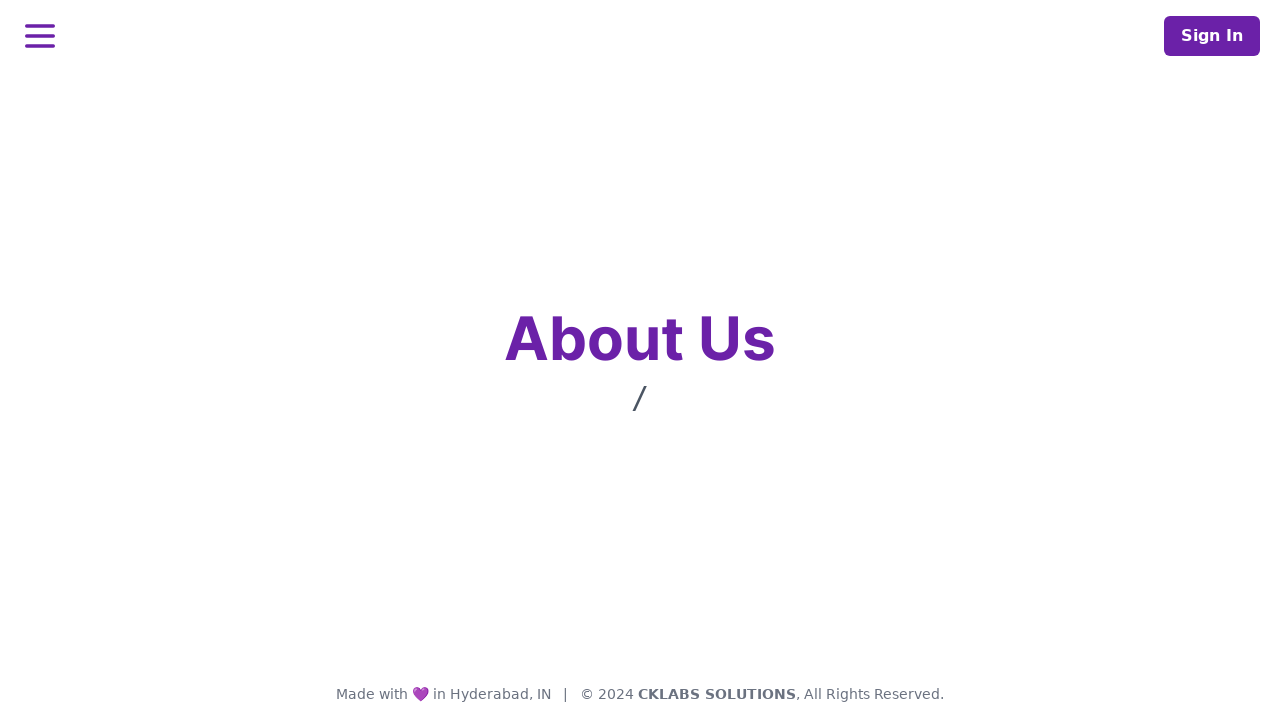

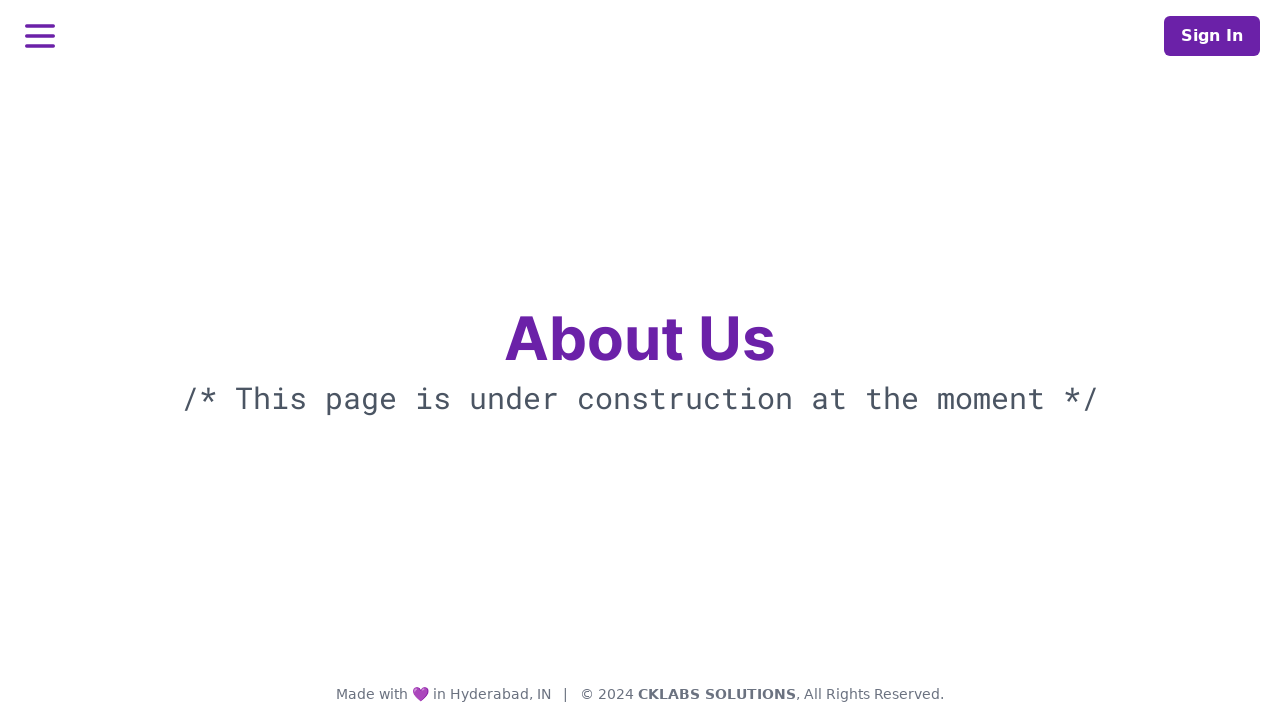